Tests handling of Shadow DOM elements by locating a shadow host element, accessing its shadow root, and typing into an input field within the shadow DOM.

Starting URL: https://books-pwakit.appspot.com/

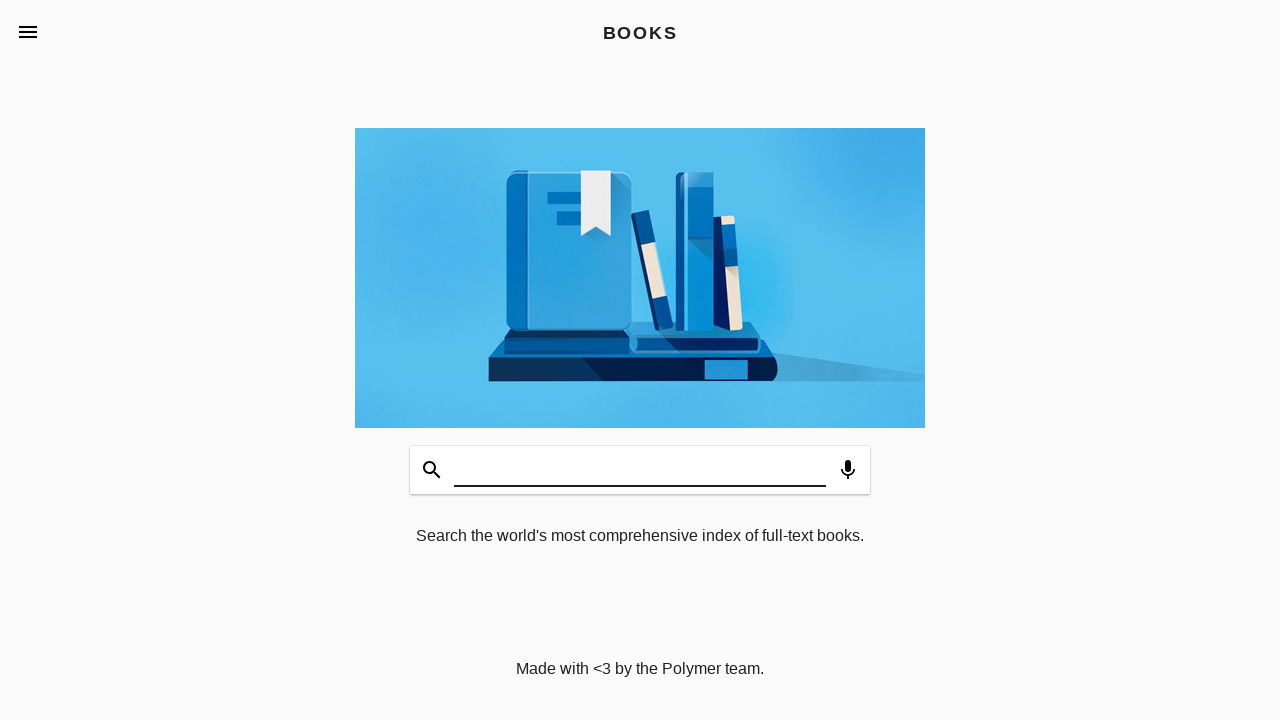

Waited for book-app shadow host element to load
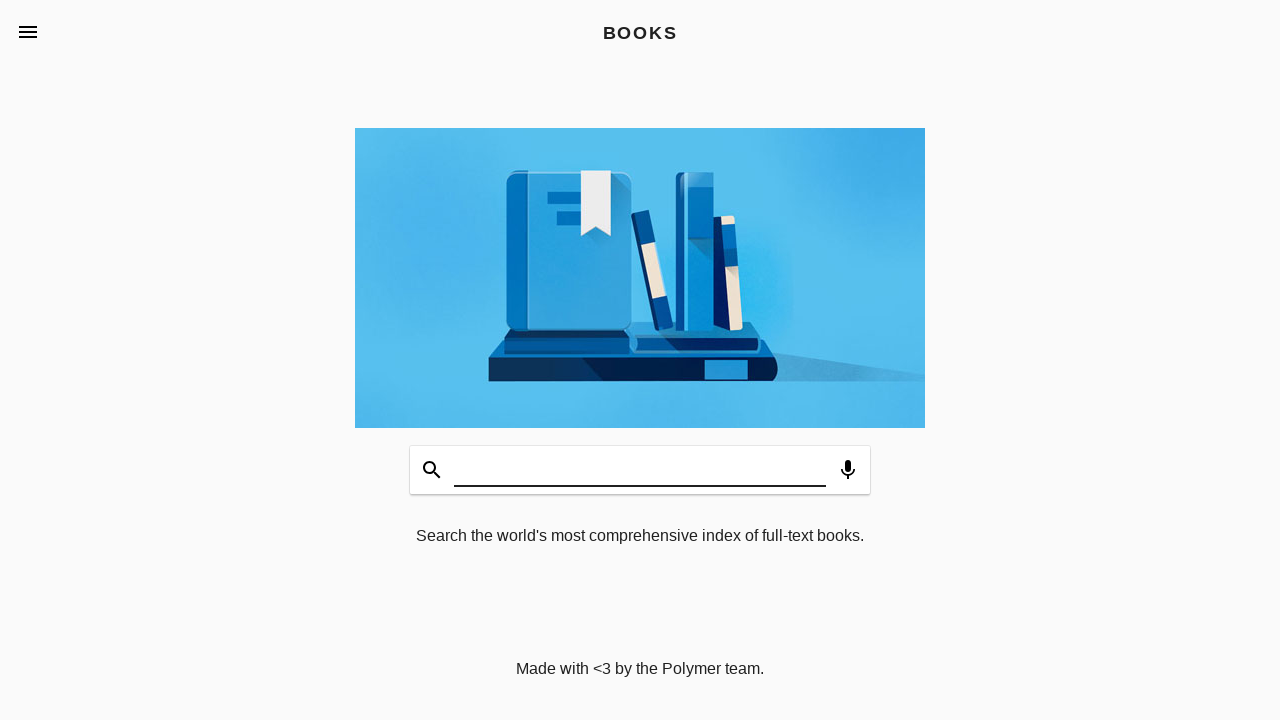

Filled input field within shadow DOM with 'Selenium to Playwright test!' on book-app >> #input
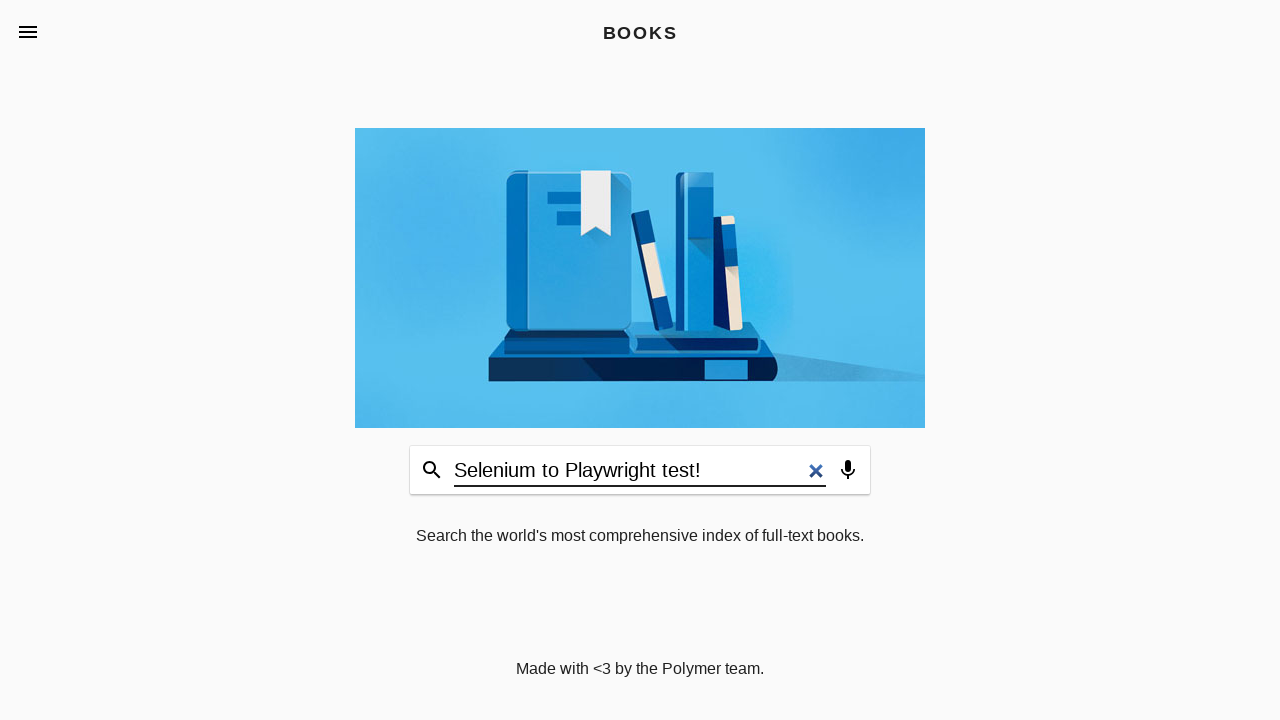

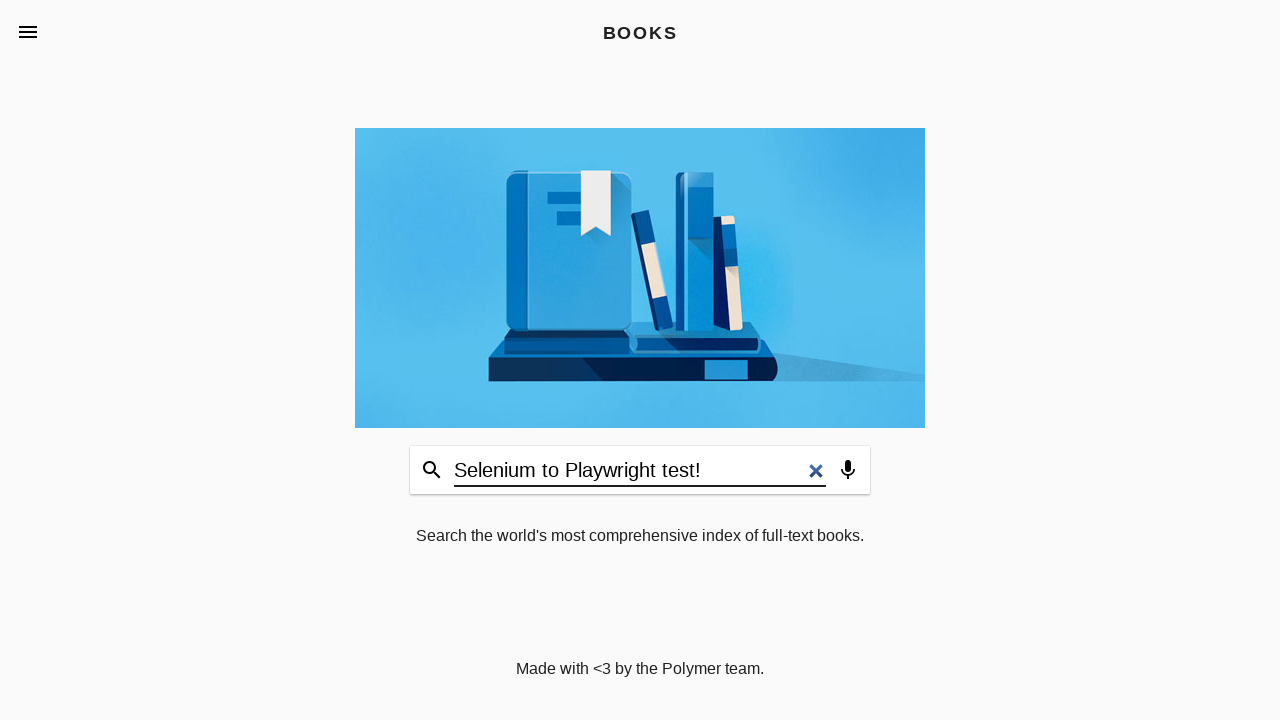